Tests drag and drop functionality by dragging an element from a source button and dropping it onto a target div element.

Starting URL: https://play1.automationcamp.ir/mouse_events.html

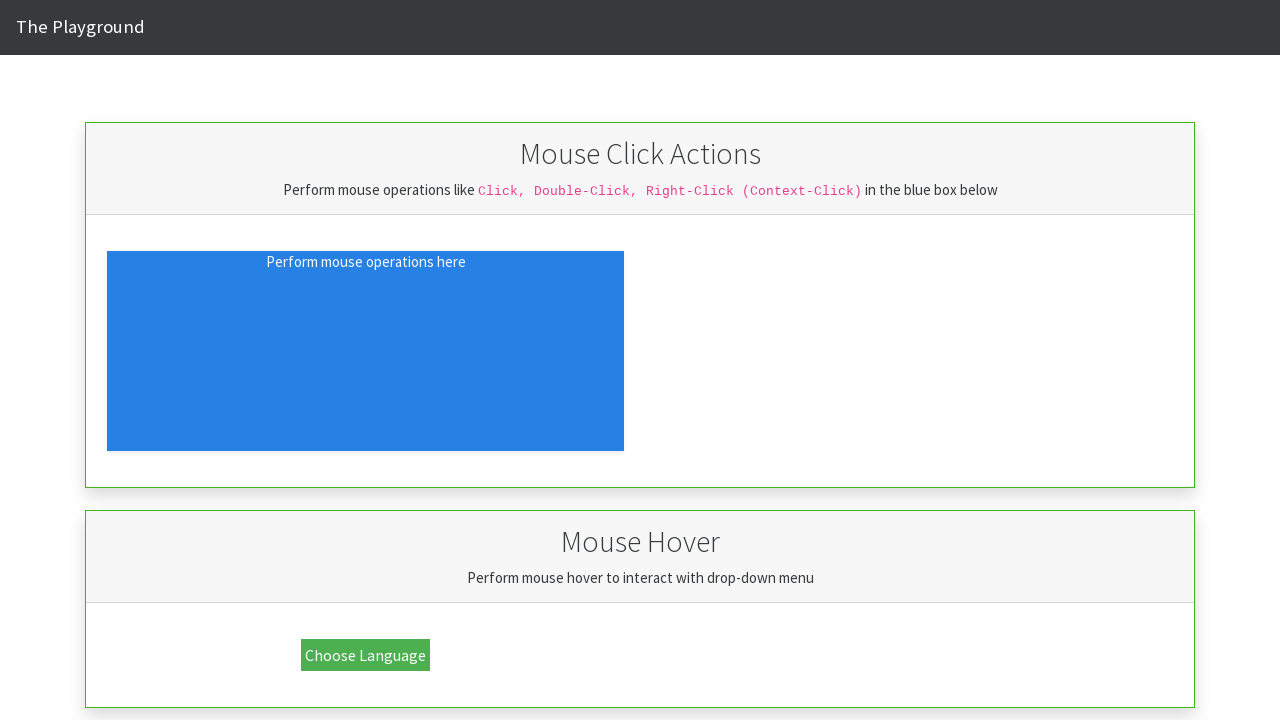

Waited for drag source element to load
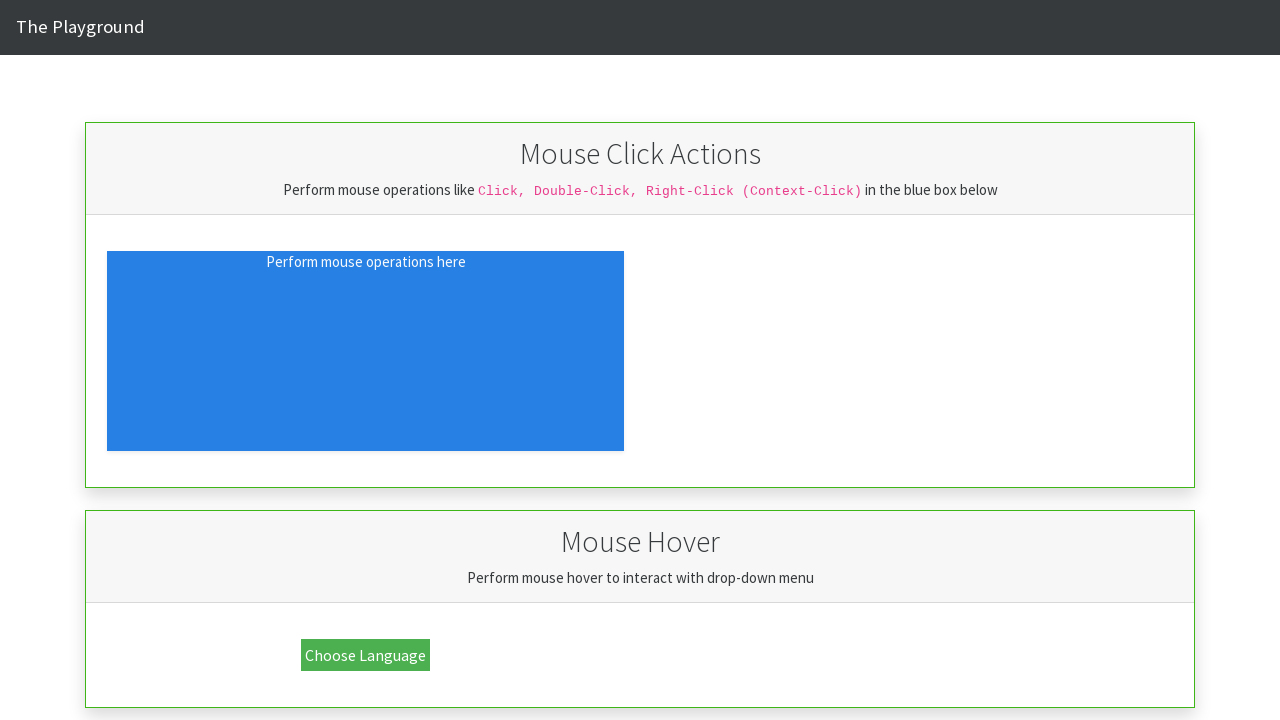

Located drag source element
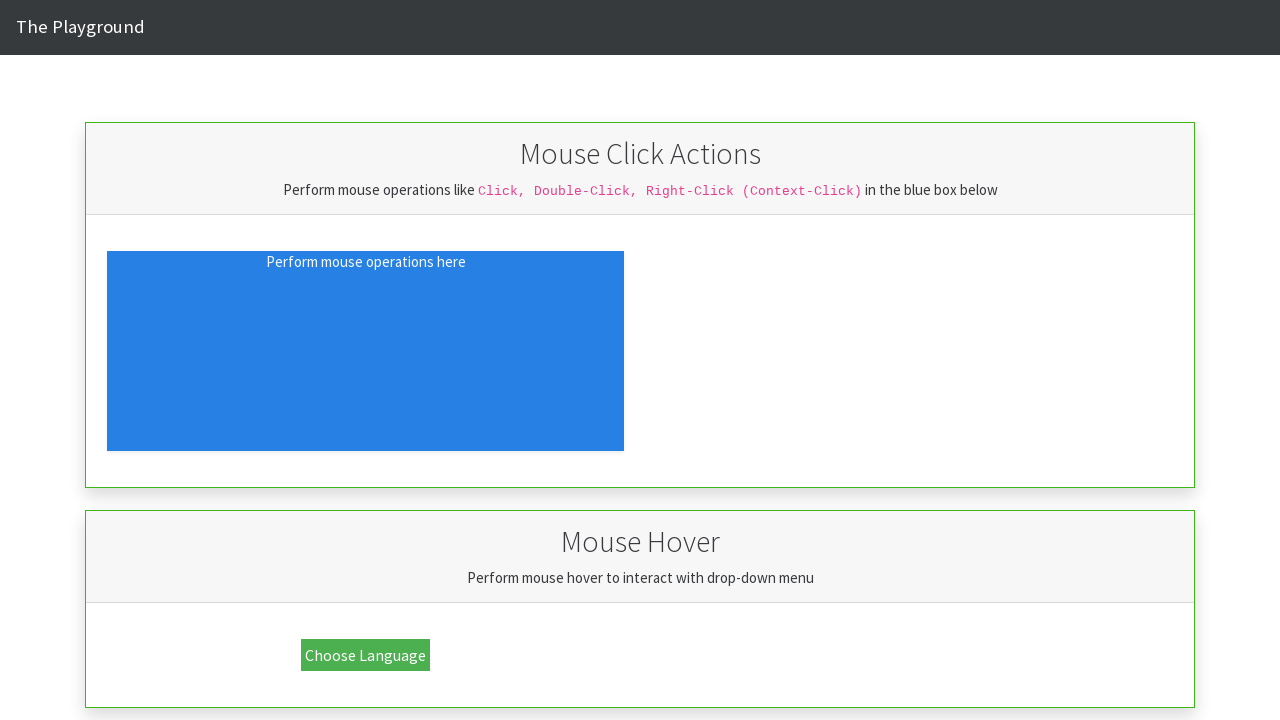

Located drop target element
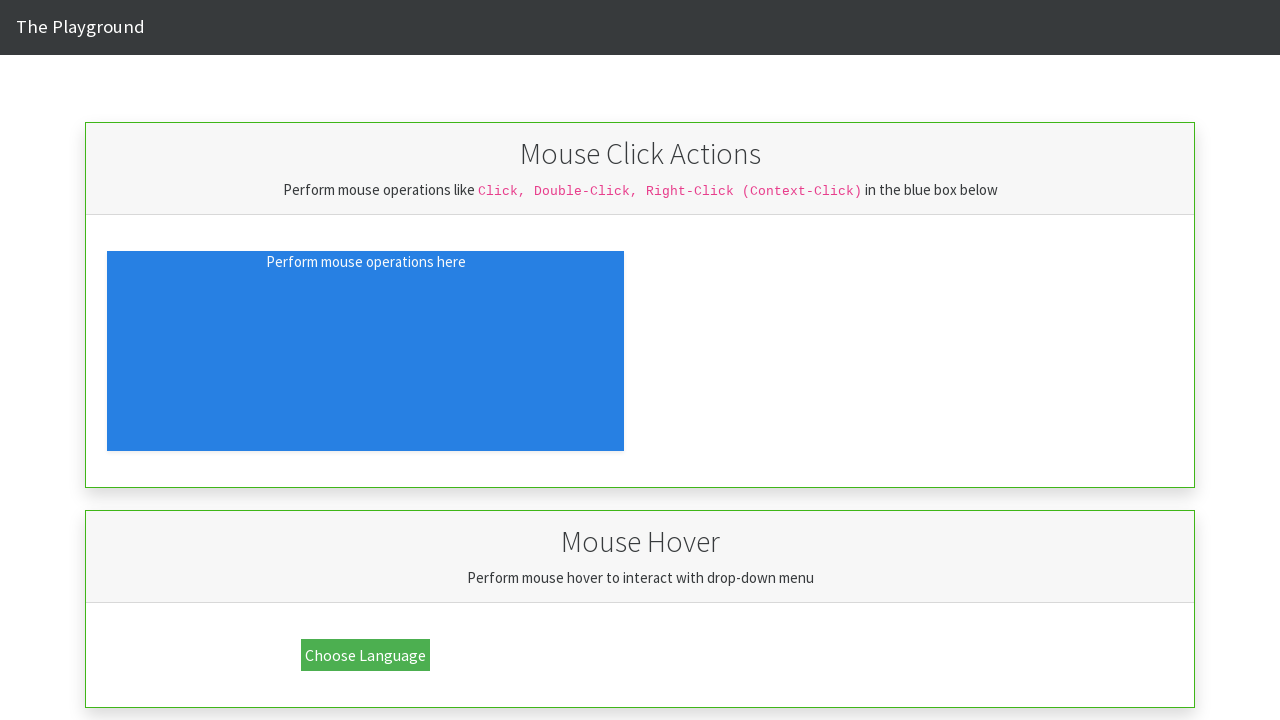

Dragged source element to target and dropped it at (777, 474)
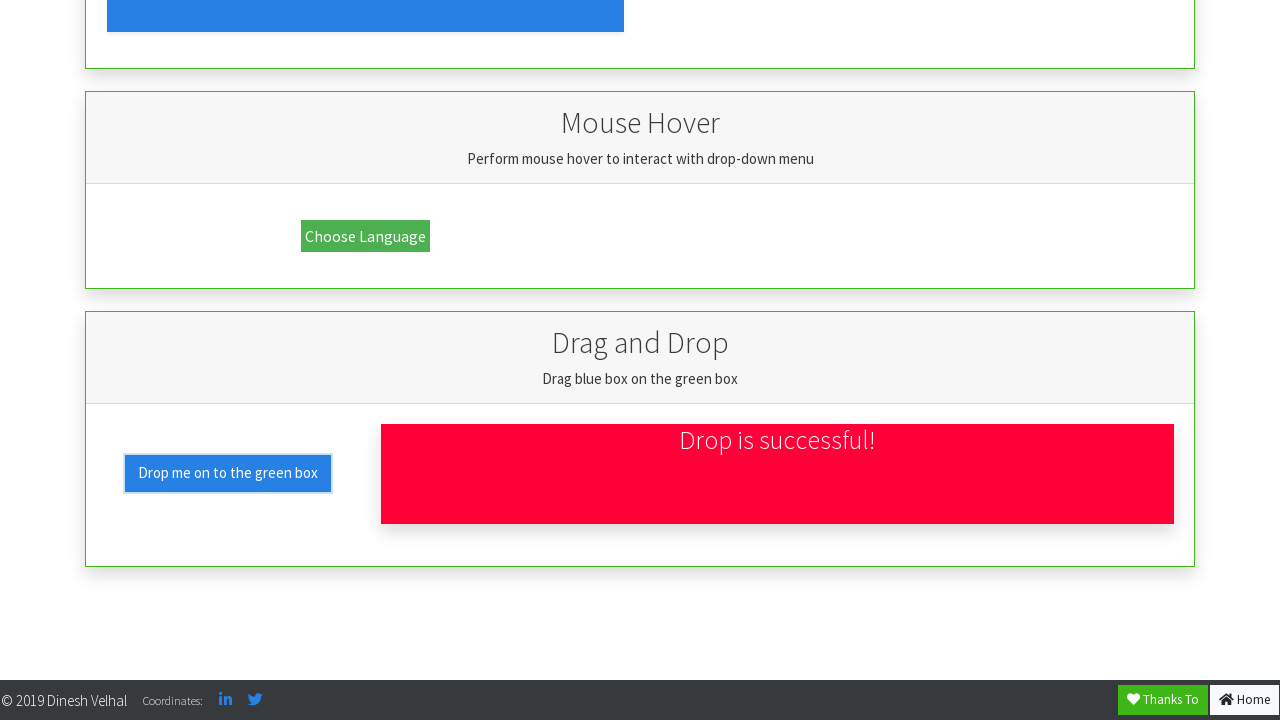

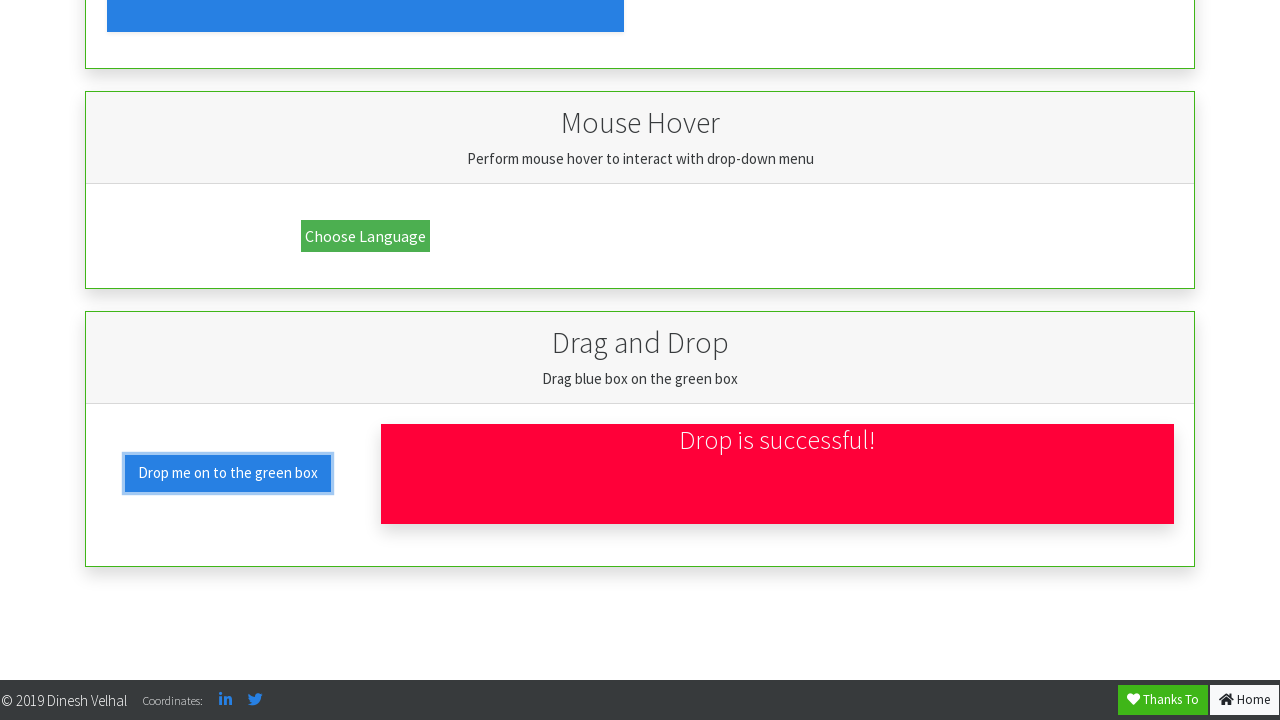